Tests jQuery UI sortable functionality by dragging and reordering list items within a sortable list

Starting URL: https://jqueryui.com/sortable

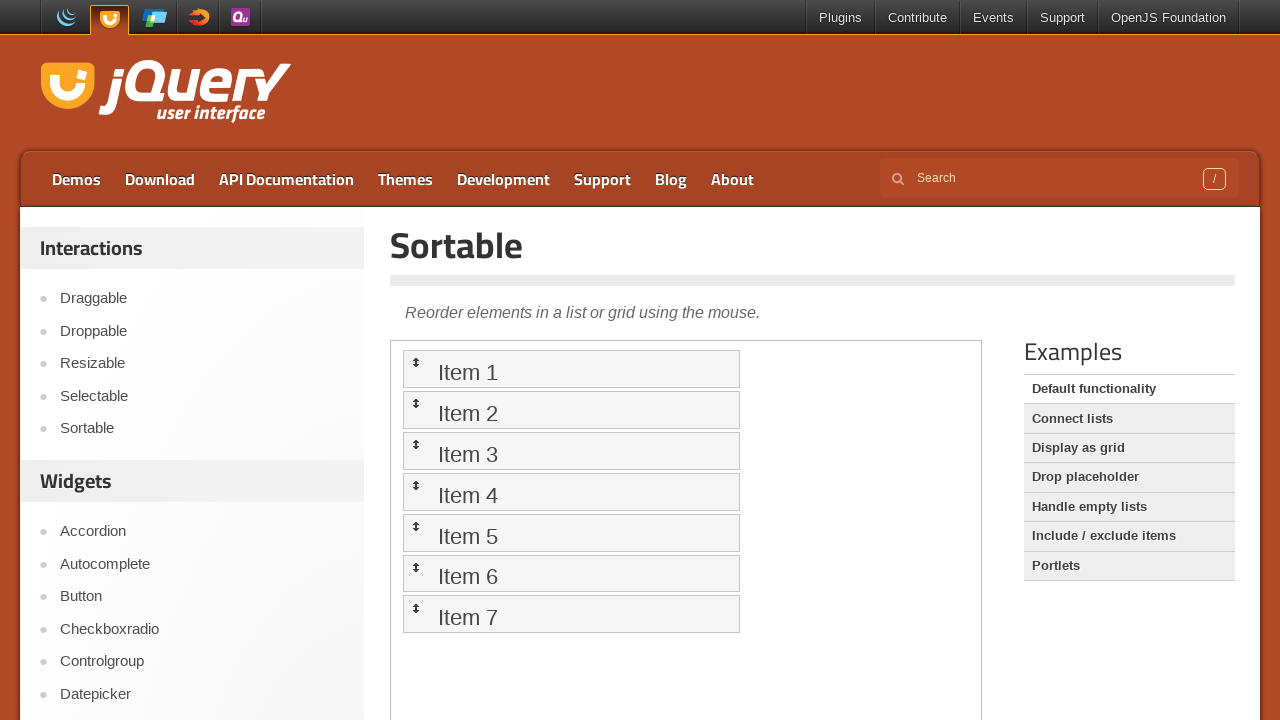

Located iframe containing jQuery UI sortable demo
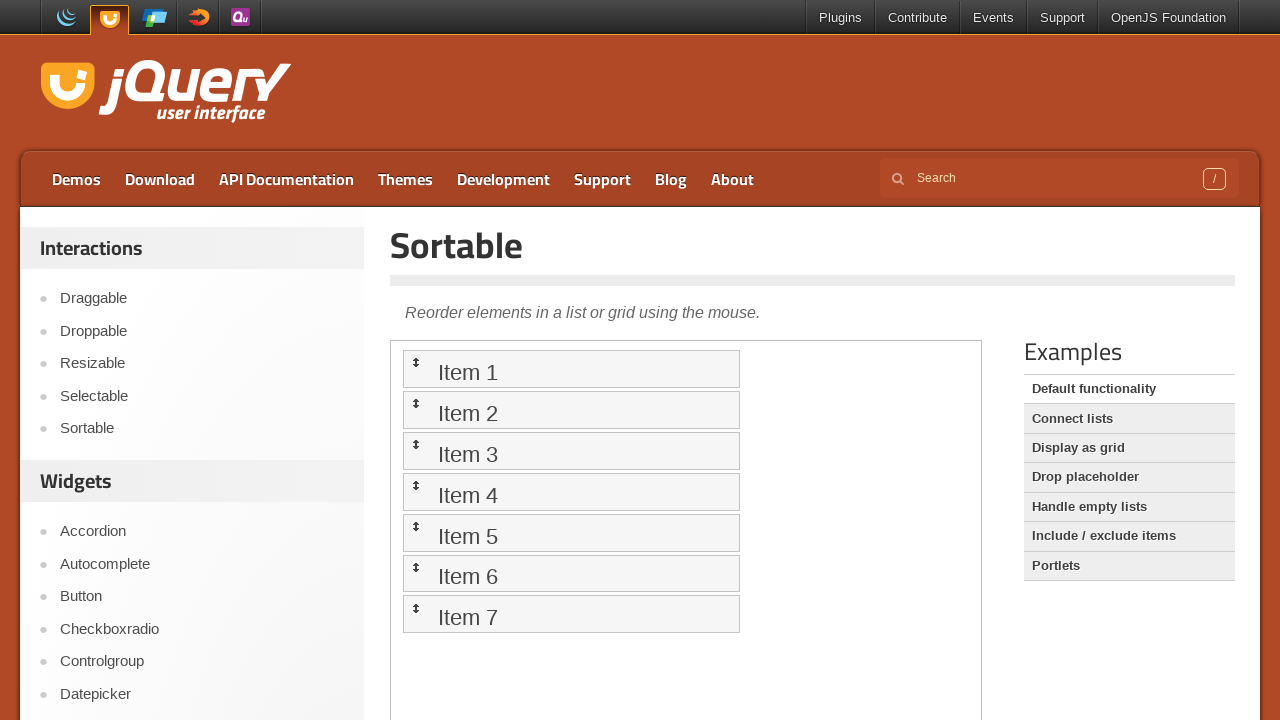

Located all sortable list items in the demo
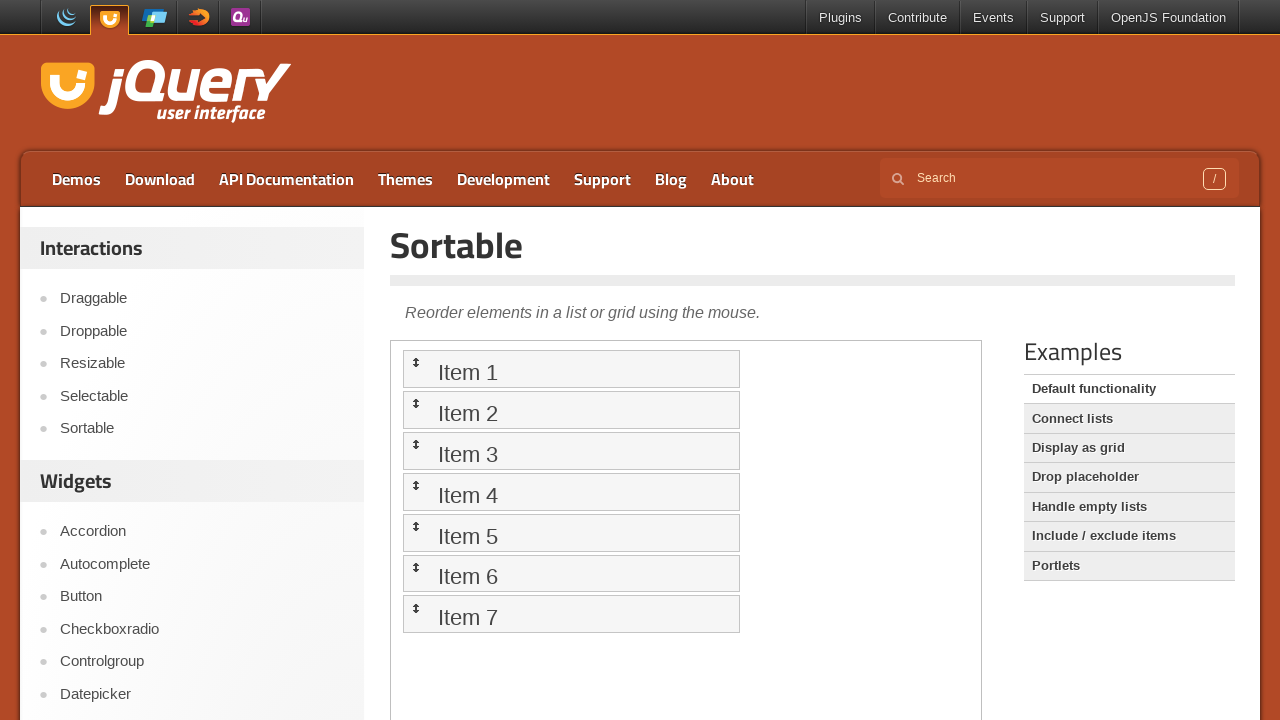

Selected 6th item (index 5) to move
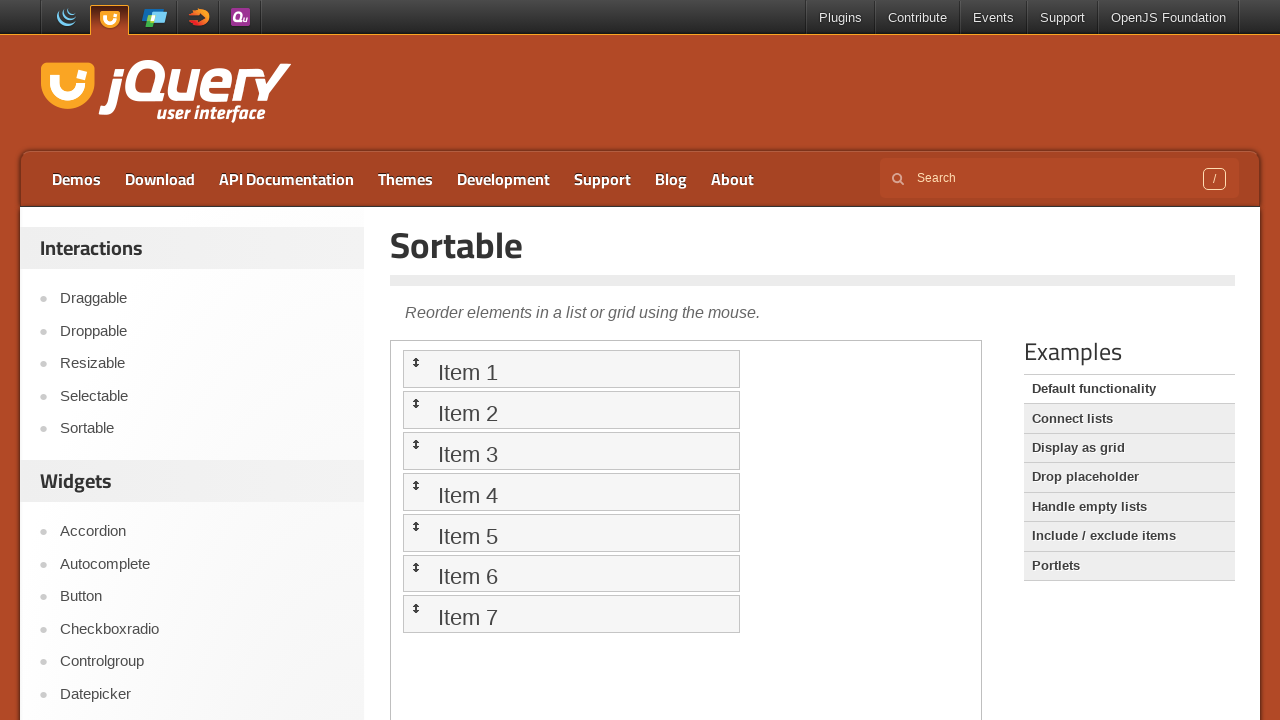

Selected 3rd item (index 2) as target position
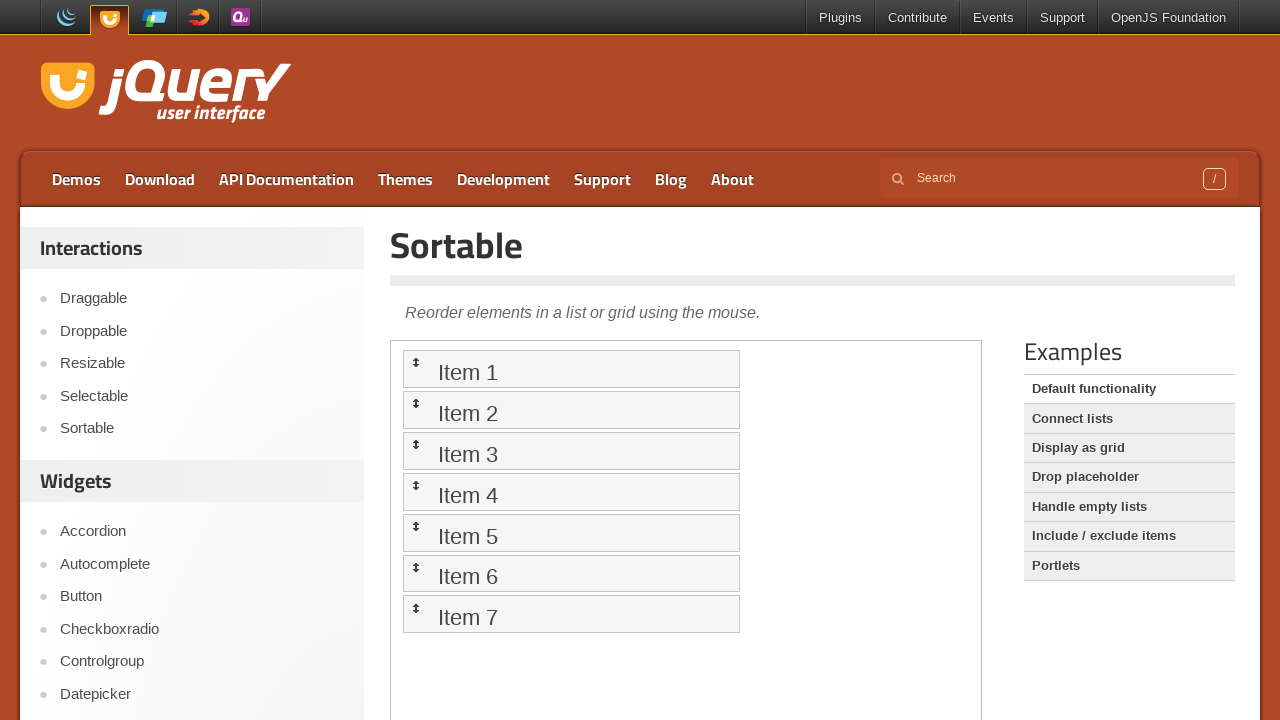

Dragged 6th item to position of 3rd item in sortable list at (571, 451)
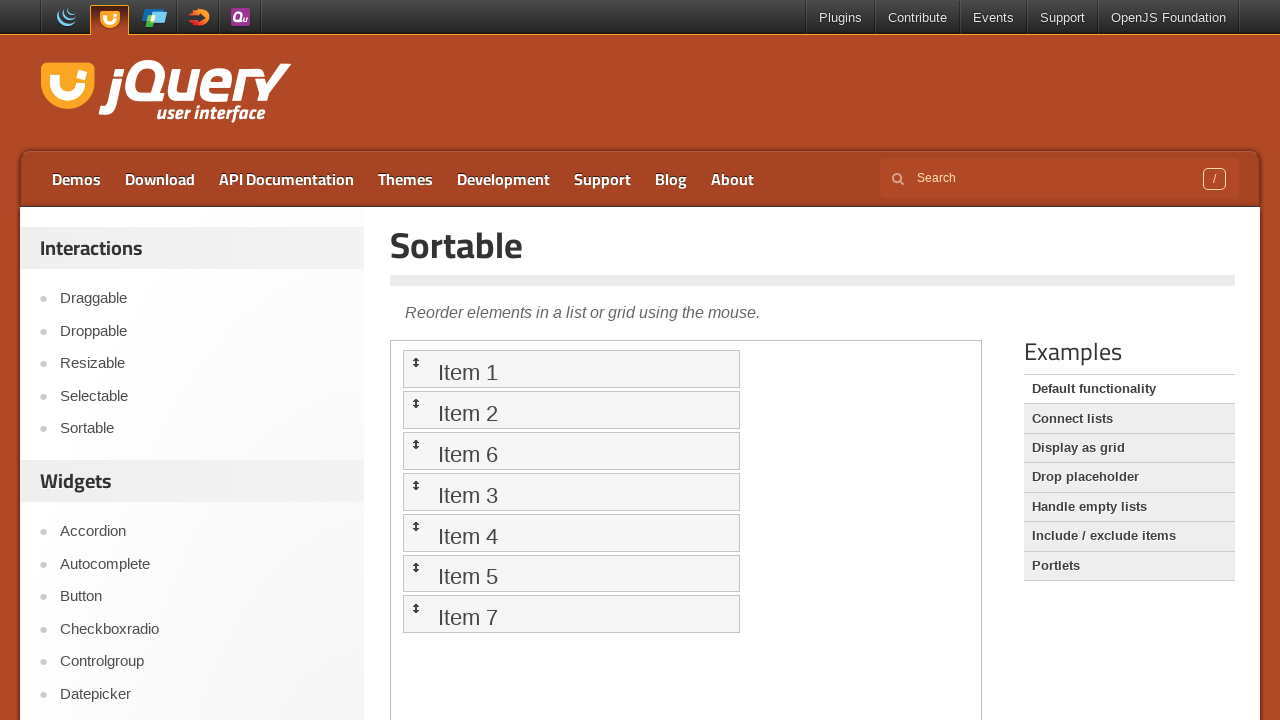

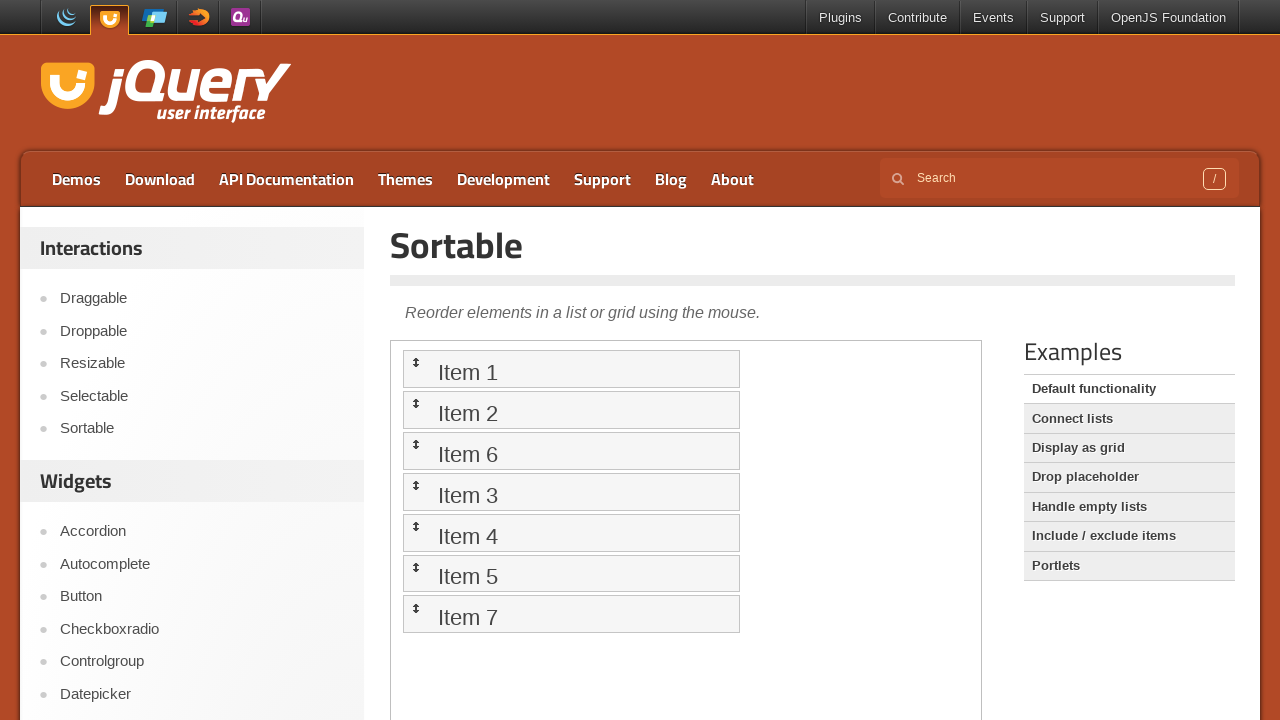